Tests JavaScript prompt dialog by entering a name, accepting it, and verifying the displayed message contains the entered name

Starting URL: http://demo.automationtesting.in/Alerts.html

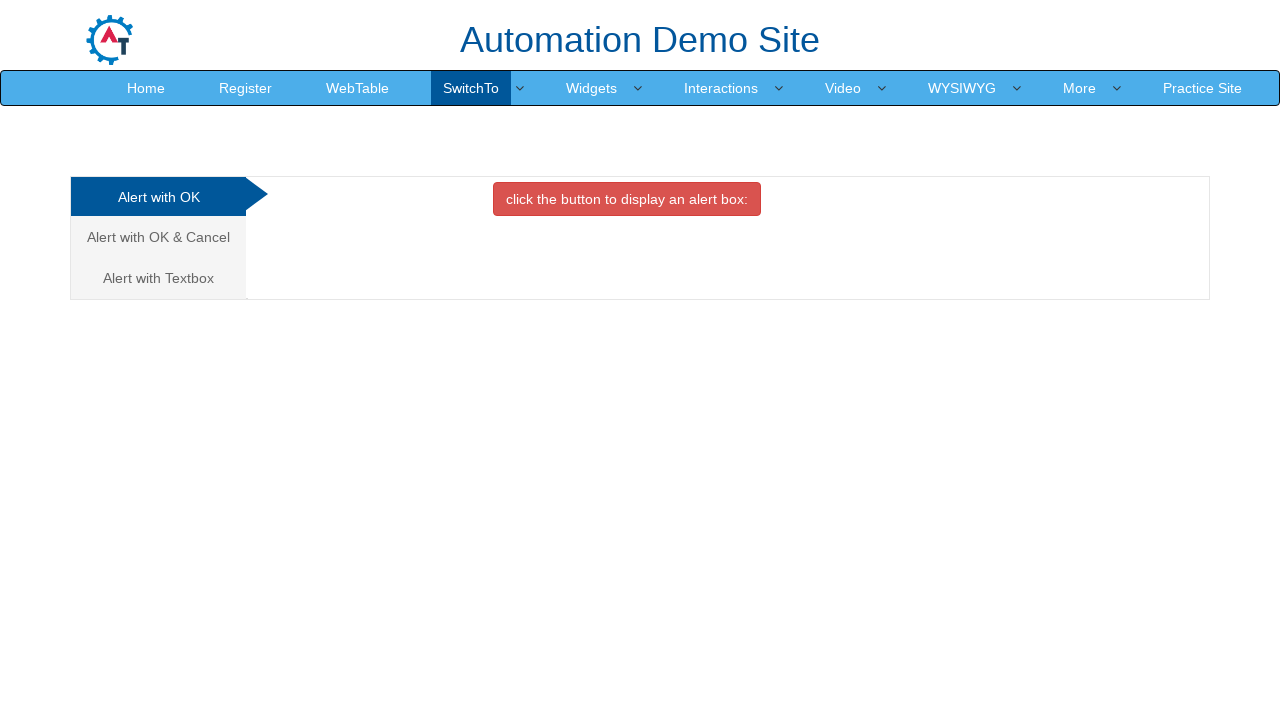

Set up dialog handler to accept prompt with text 'Marco'
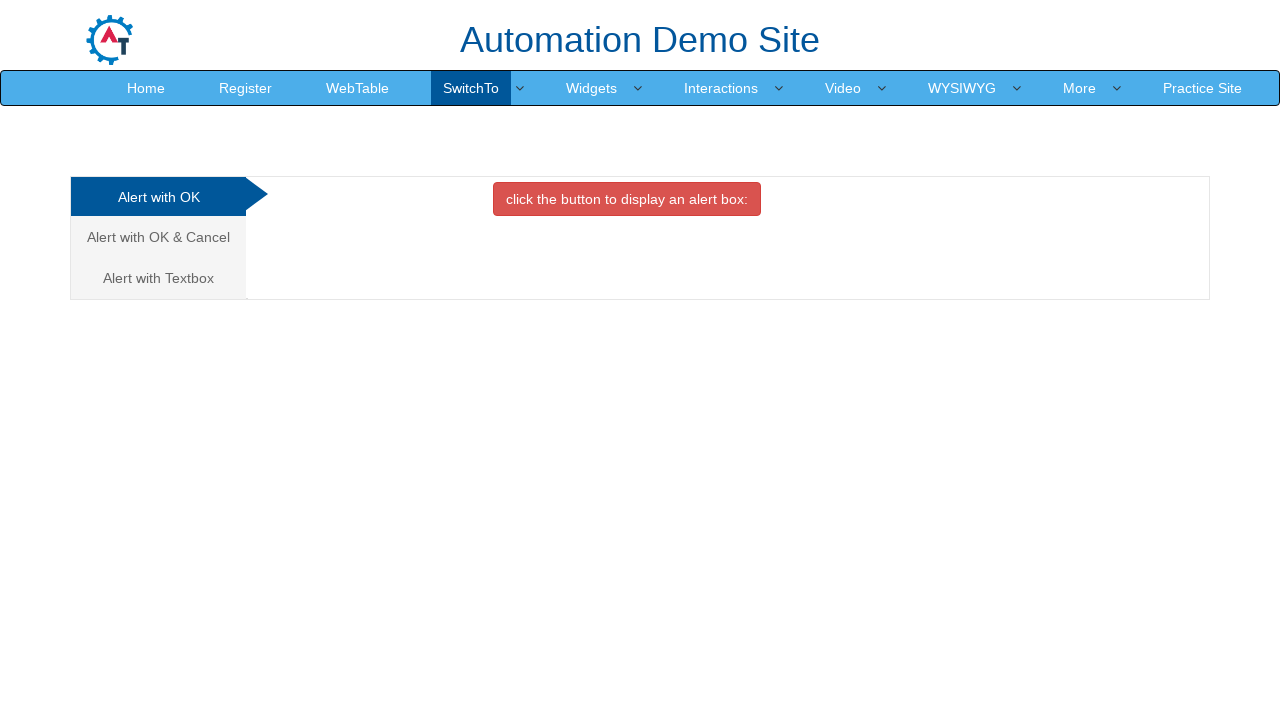

Clicked on 'Alert with Textbox' tab at (158, 278) on xpath=//*[text()='Alert with Textbox ']
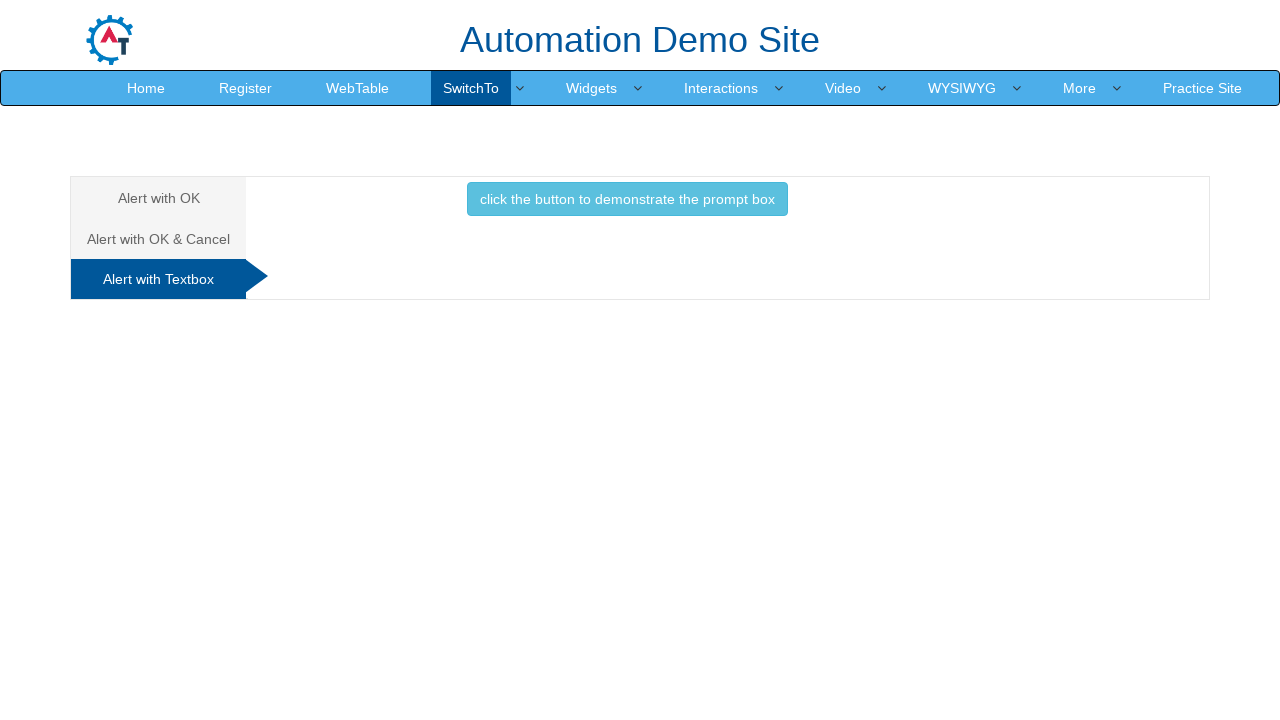

Waited for tab content to load
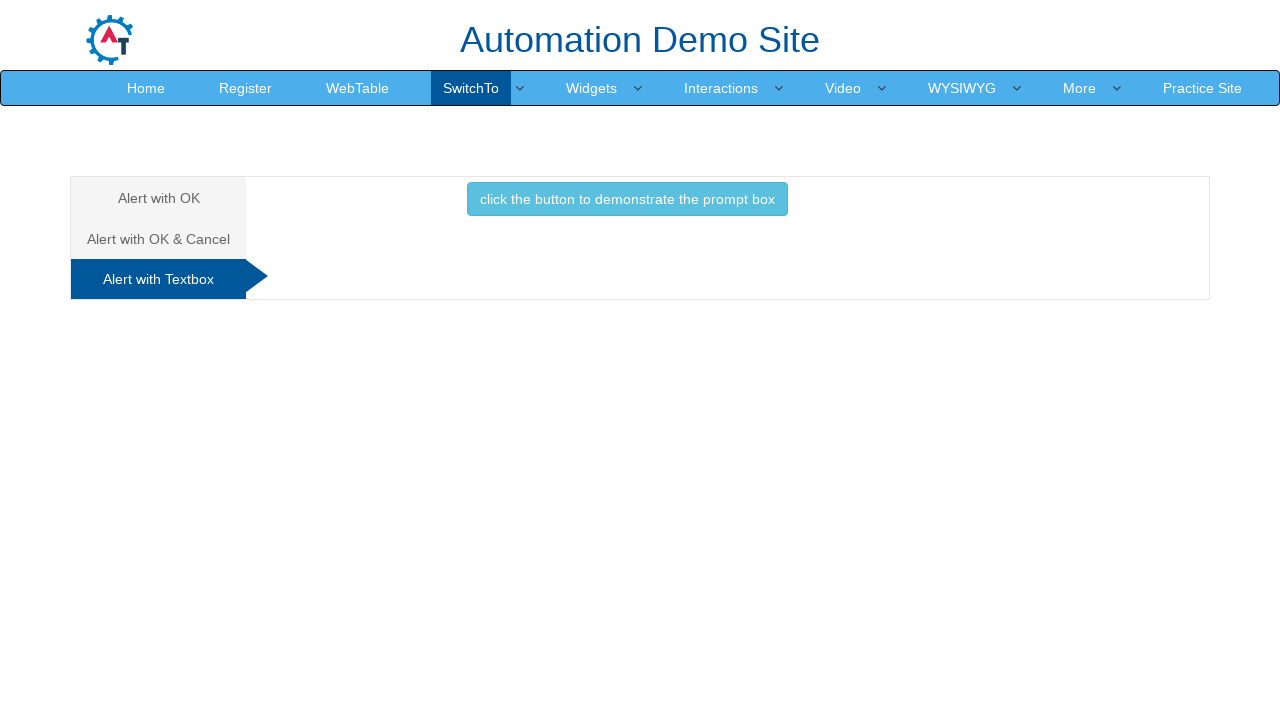

Clicked button to demonstrate prompt box at (627, 199) on xpath=//*[text()='click the button to demonstrate the prompt box ']
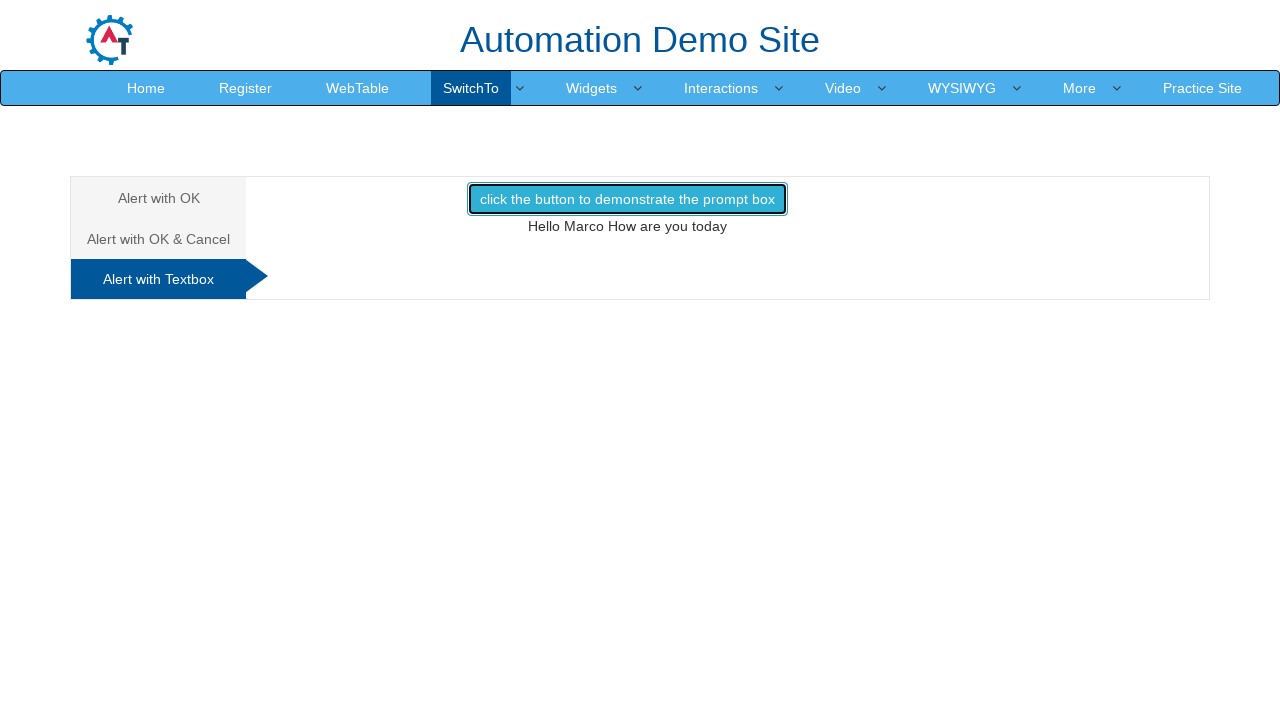

Waited for dialog handling and message to appear
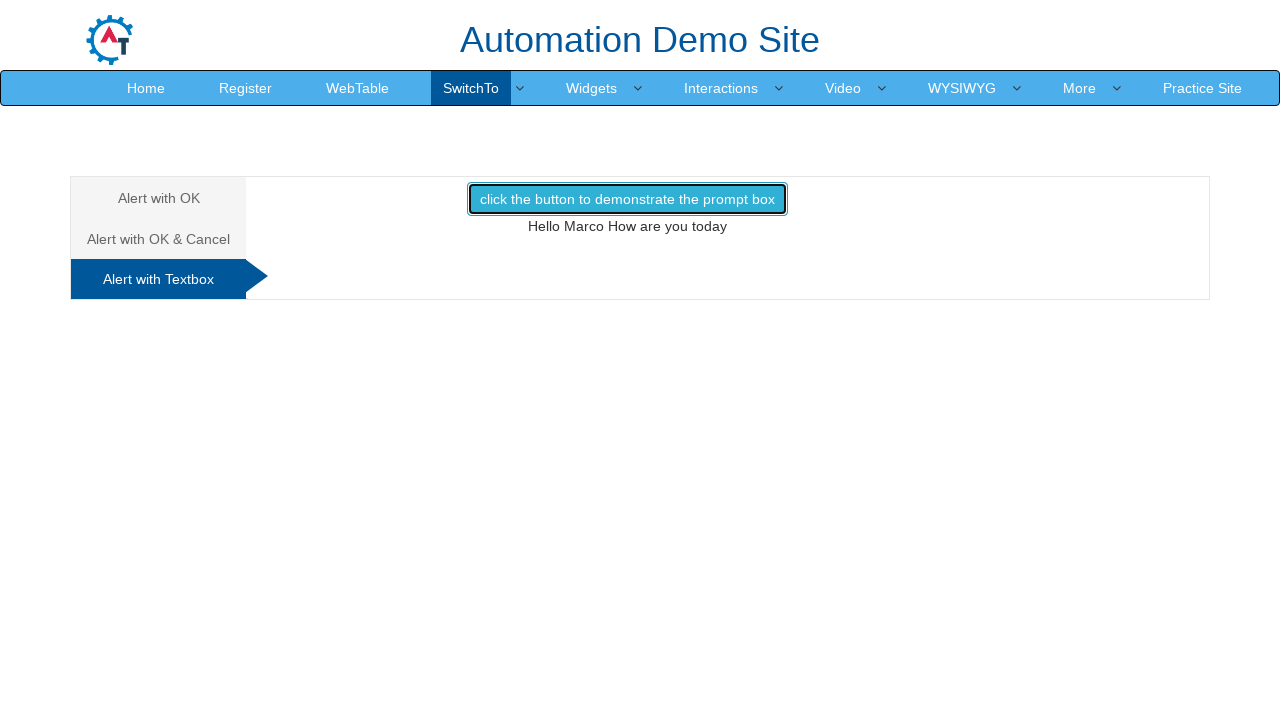

Verified message 'Hello Marco How are you today' is displayed
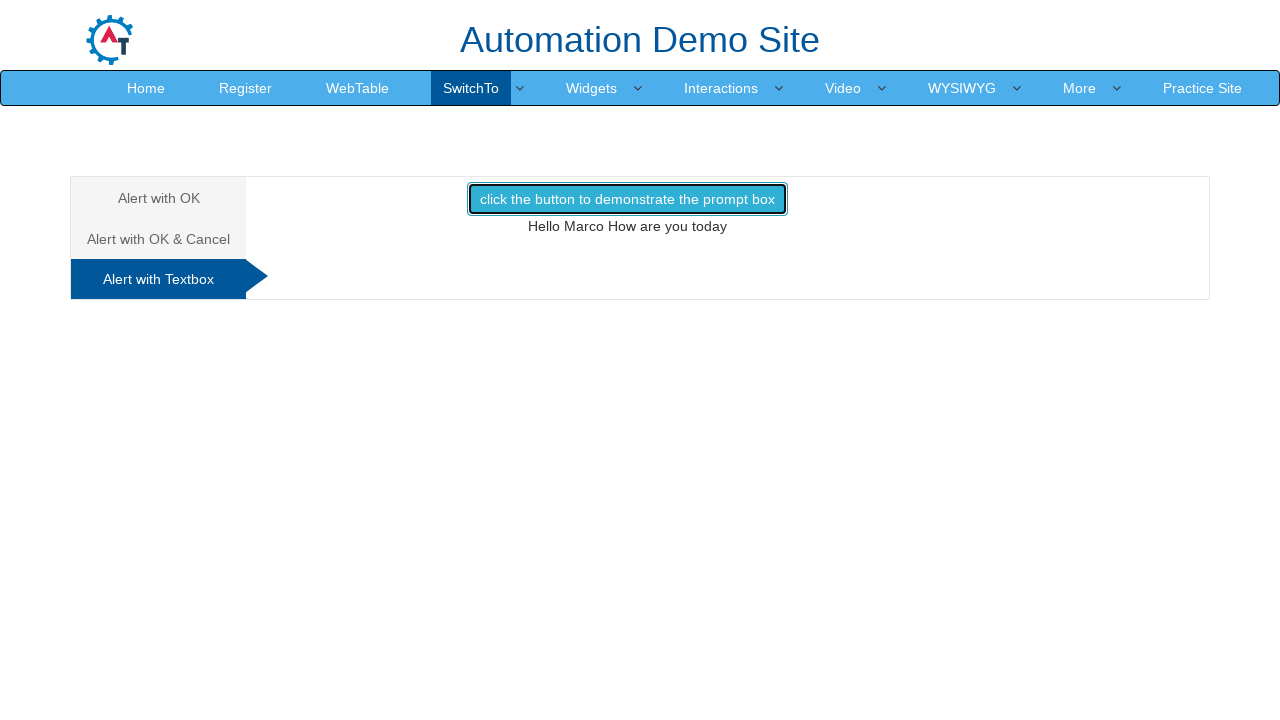

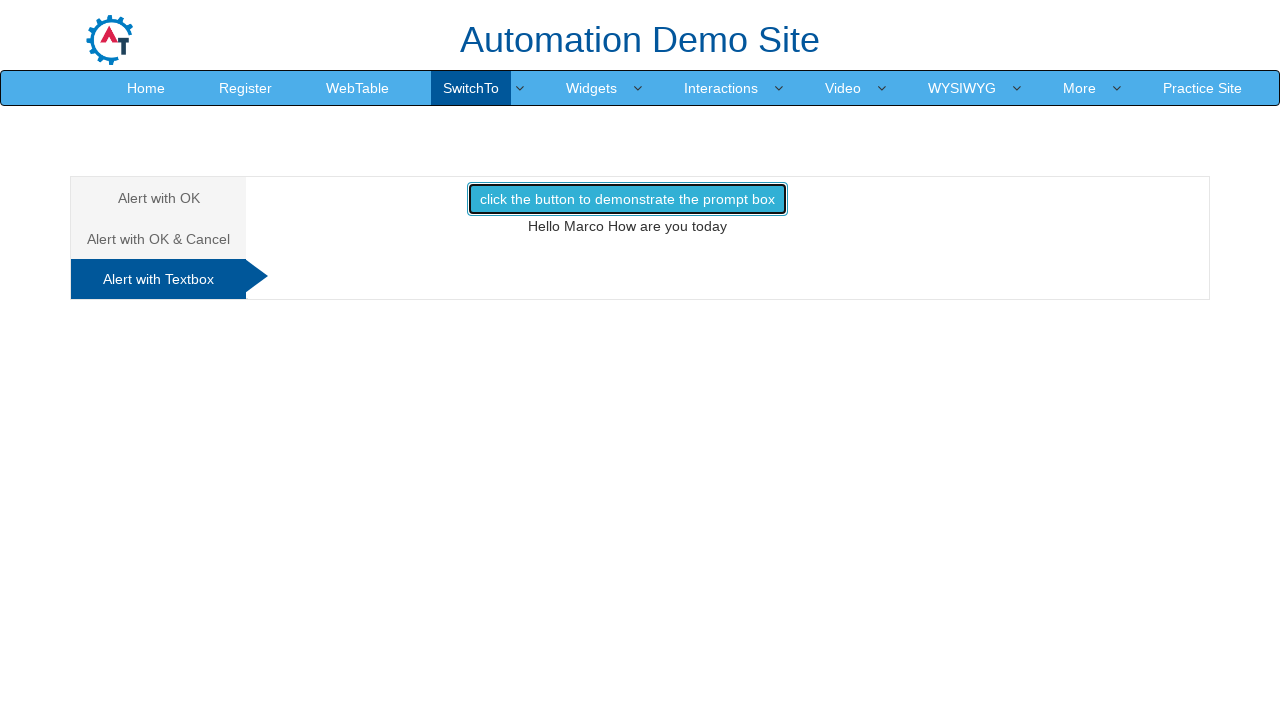